Waits for price to reach $100, then clicks a button to reveal a math problem, calculates the answer, and submits it

Starting URL: http://suninjuly.github.io/explicit_wait2.html

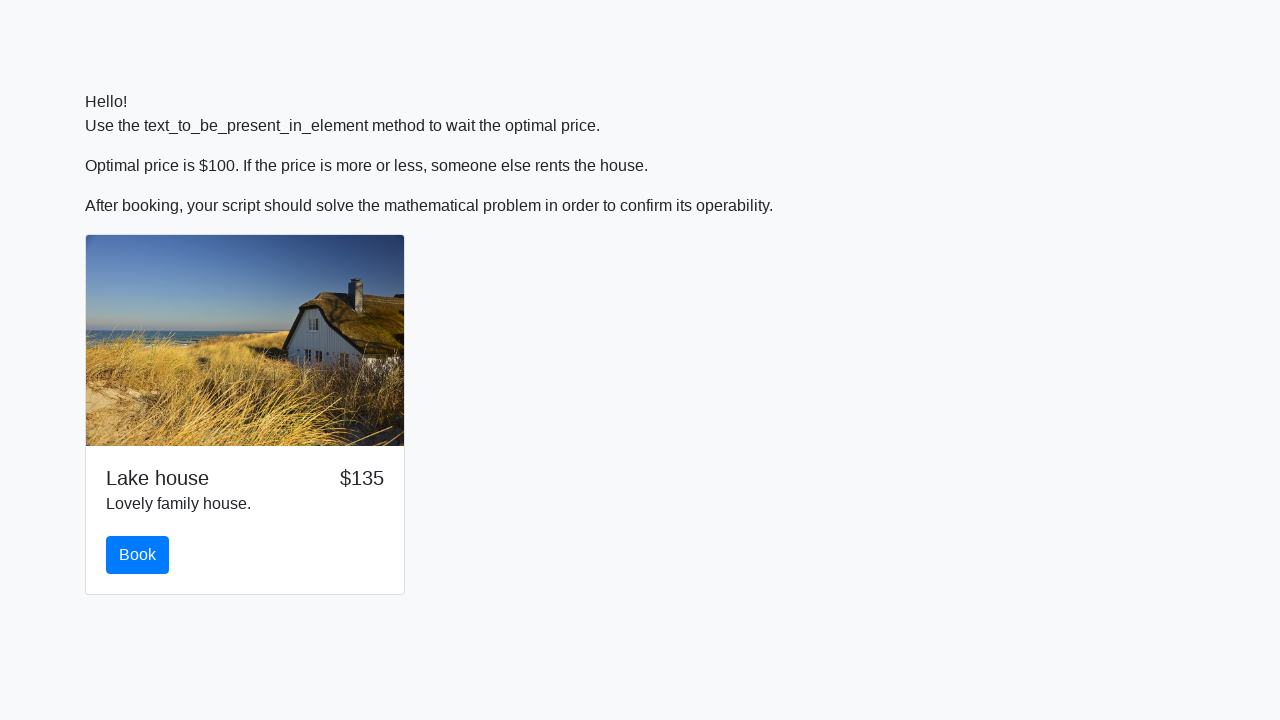

Waited for price to reach $100
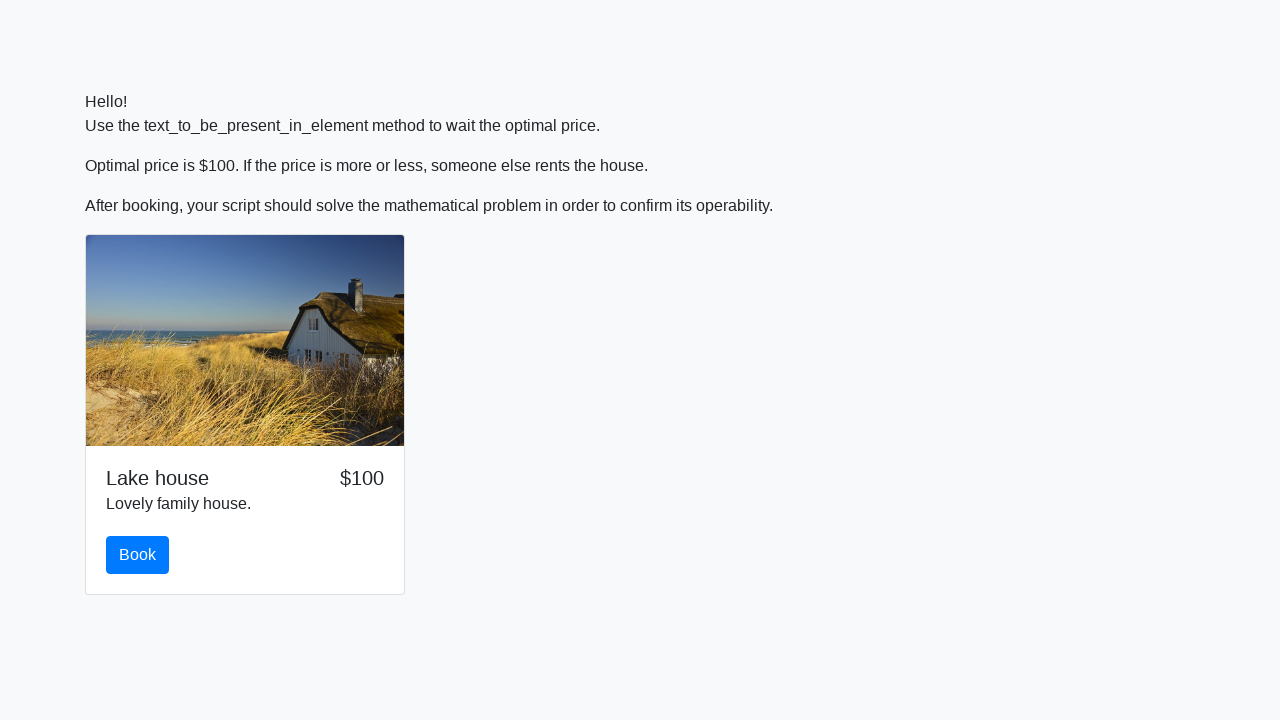

Clicked button to reveal math problem at (138, 555) on button
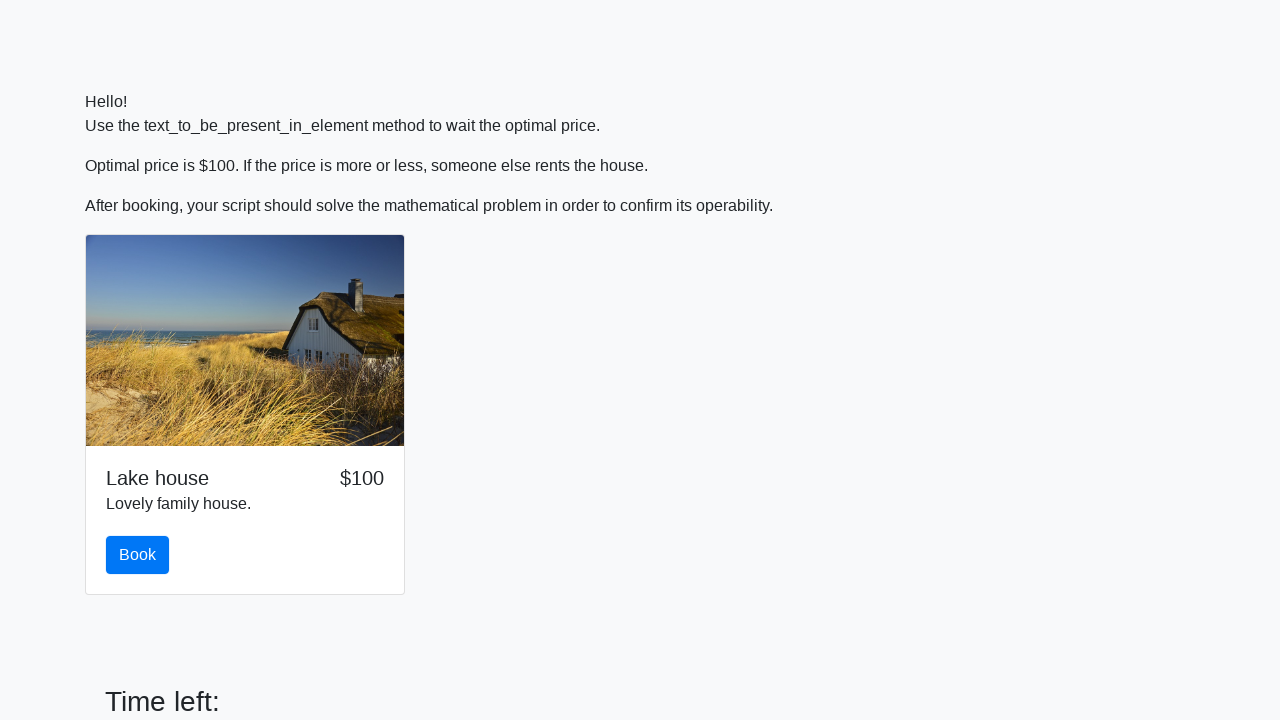

Retrieved x value for calculation: 461
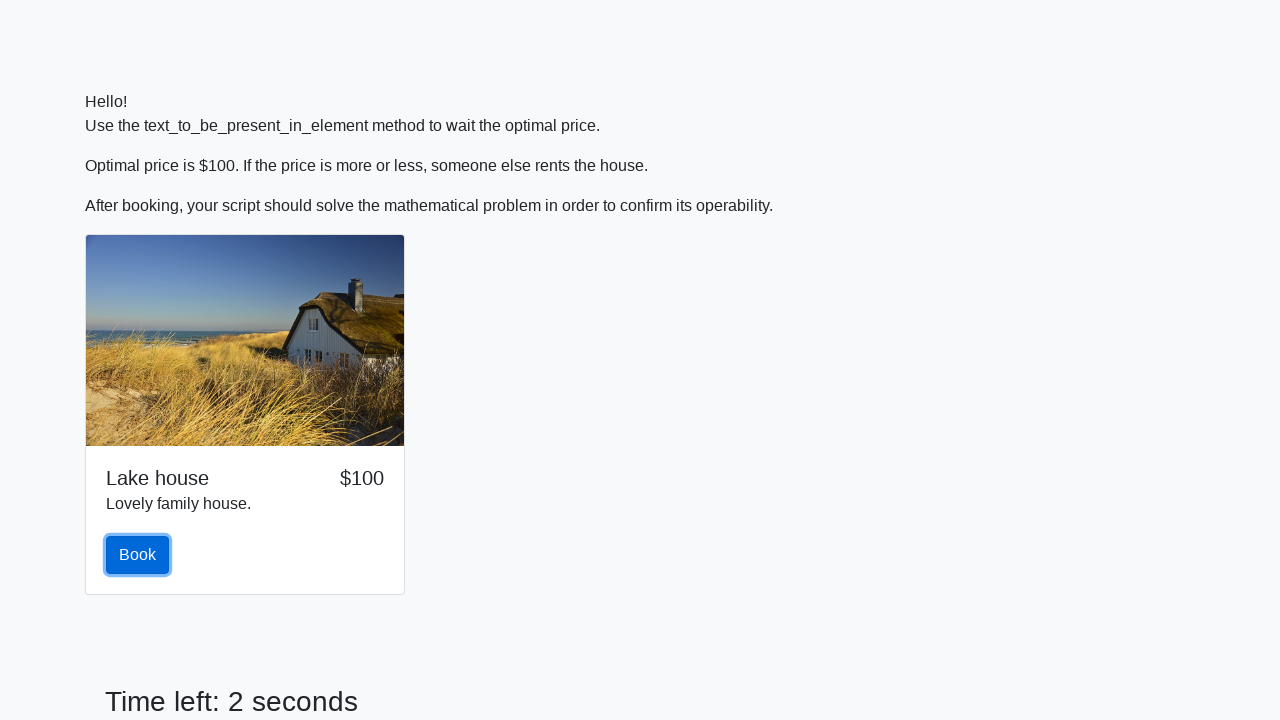

Calculated answer using math formula: 2.16624538046371
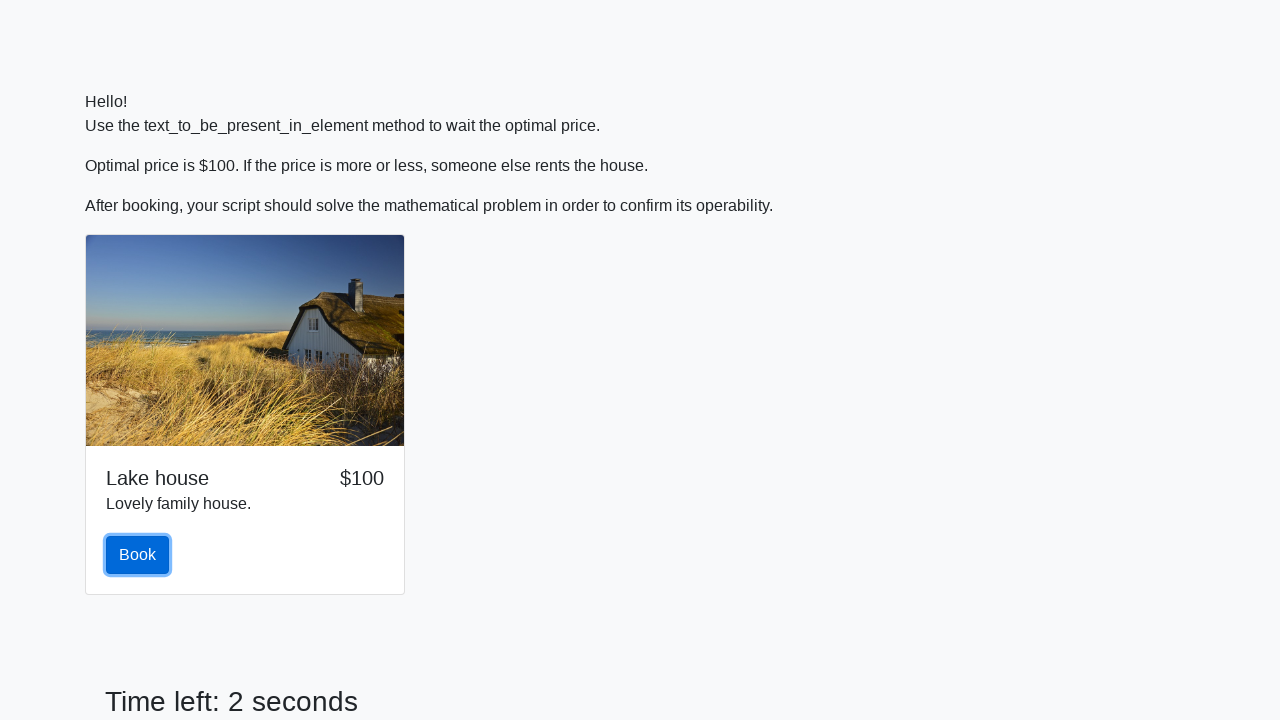

Filled answer field with calculated value: 2.16624538046371 on #answer
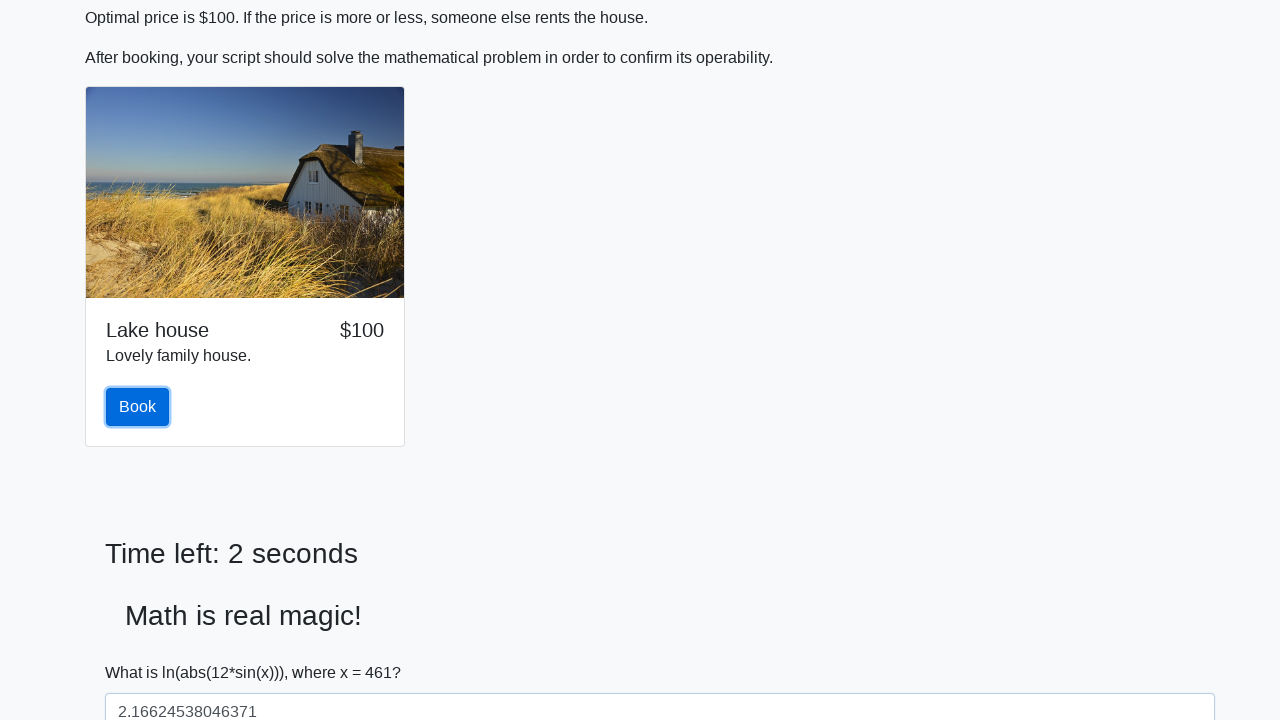

Clicked solve button to submit answer at (143, 651) on #solve
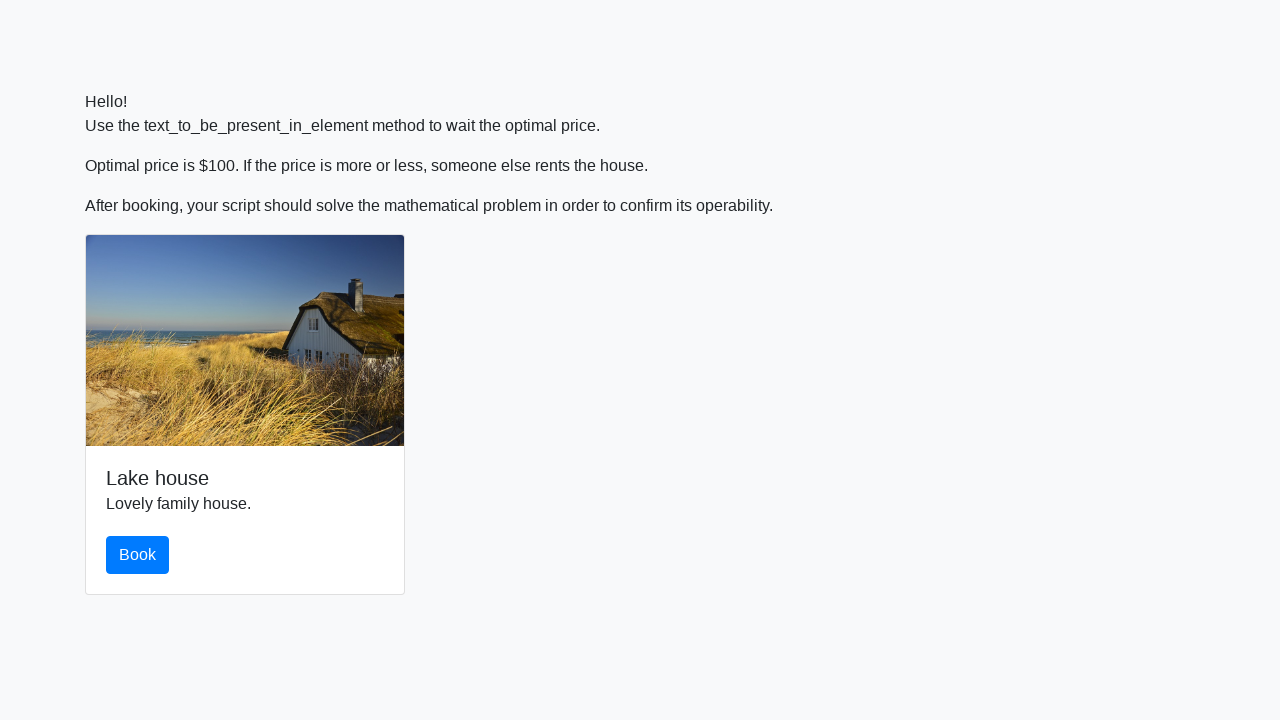

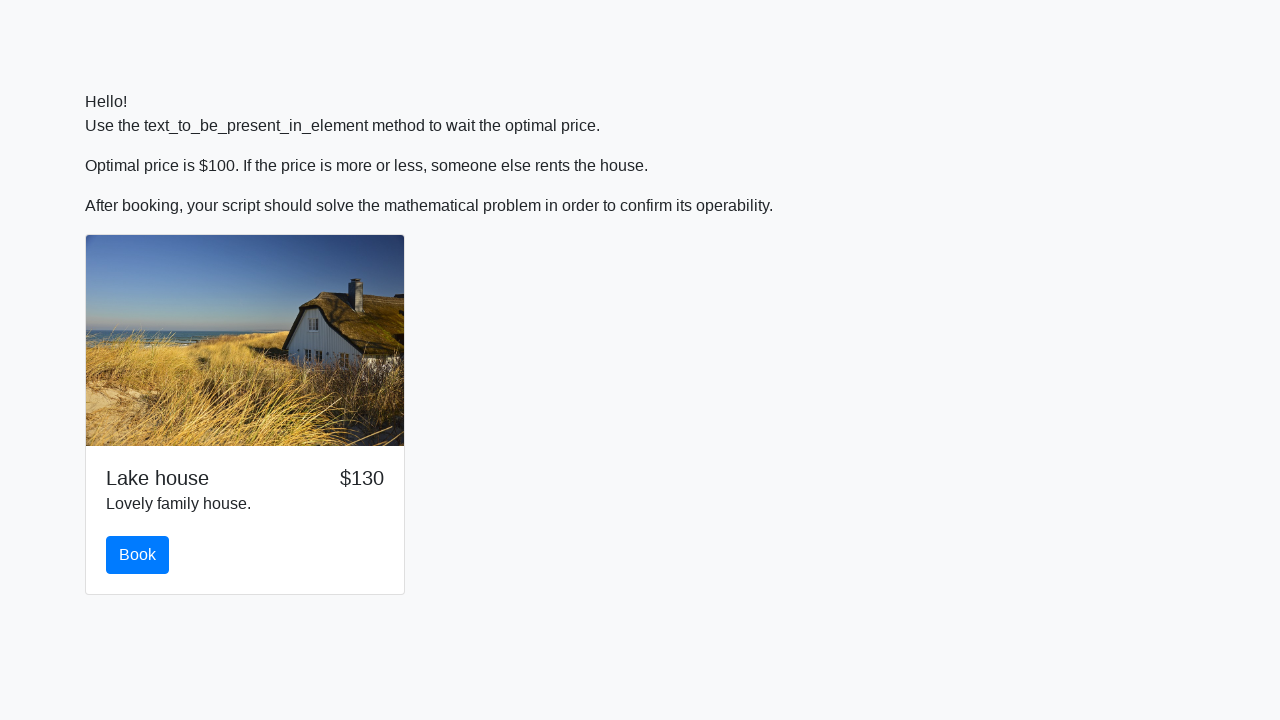